Tests a simple form by entering a message in an input field, clicking a button to display it, and verifying the message appears correctly

Starting URL: https://www.lambdatest.com/selenium-playground/simple-form-demo

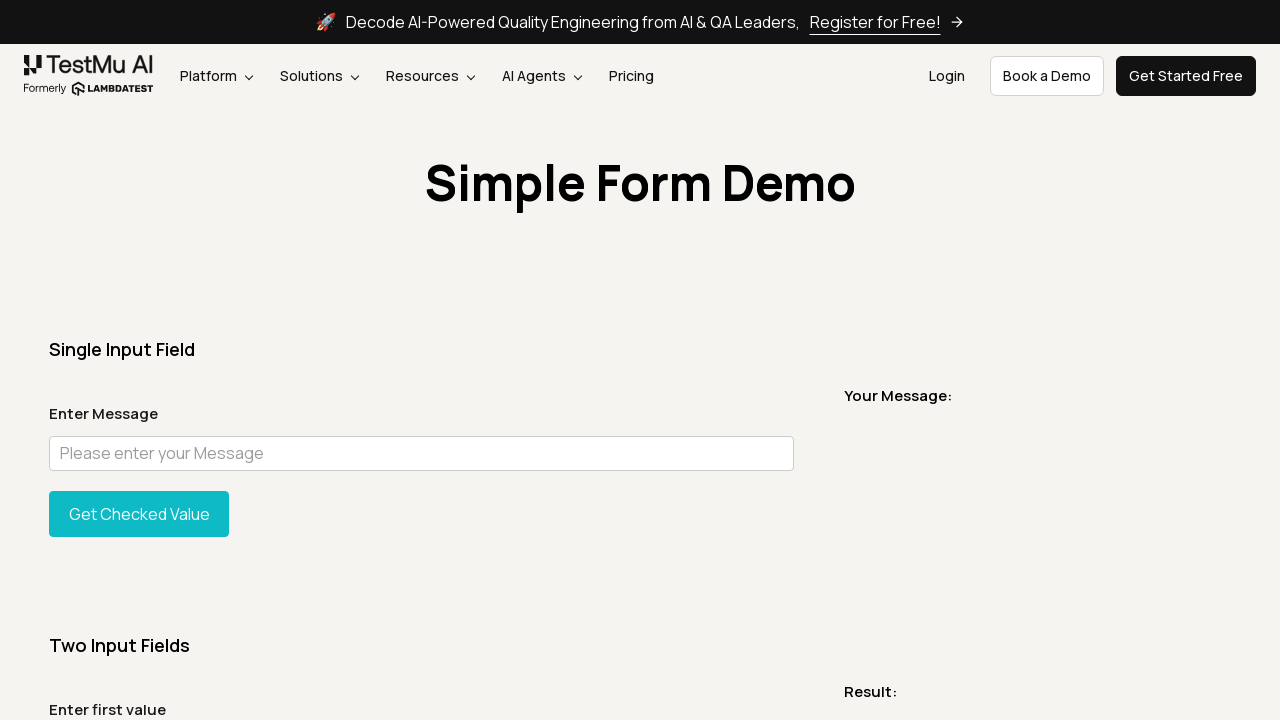

Filled message input field with 'Hello from automated test' on //input[@id='user-message']
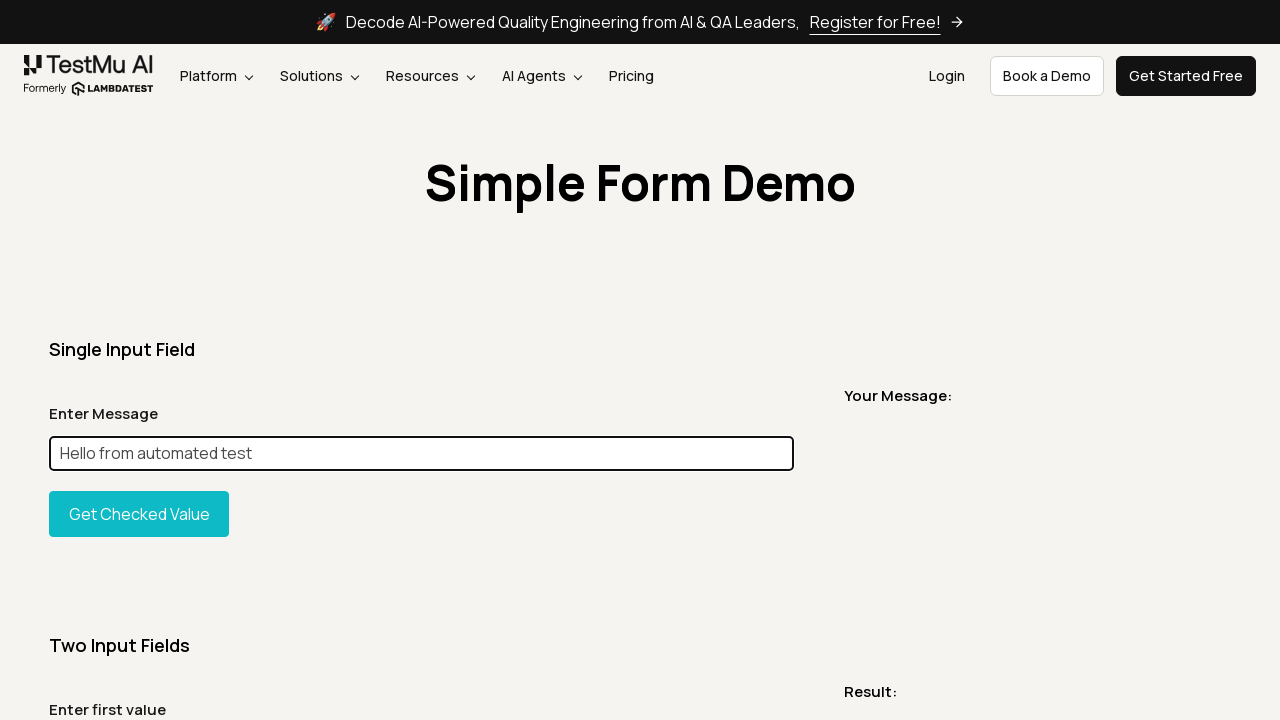

Clicked 'Show' button to display the message at (139, 514) on #showInput
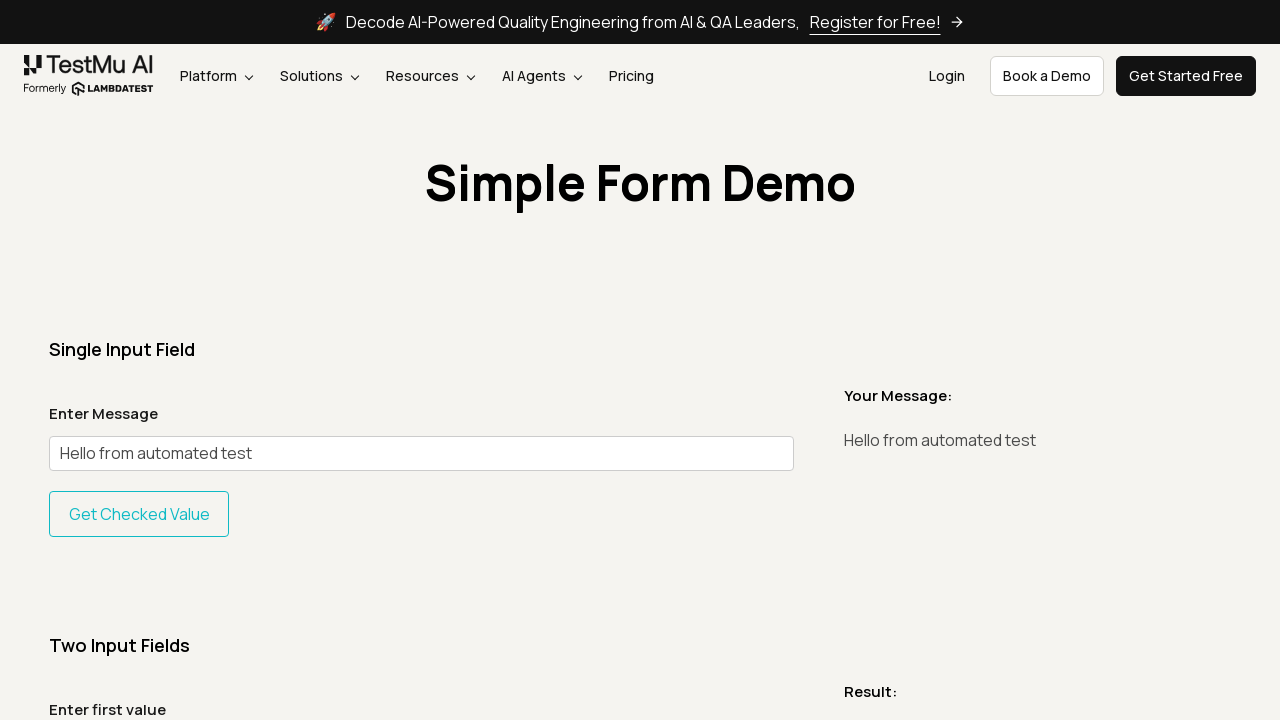

Message displayed successfully on page
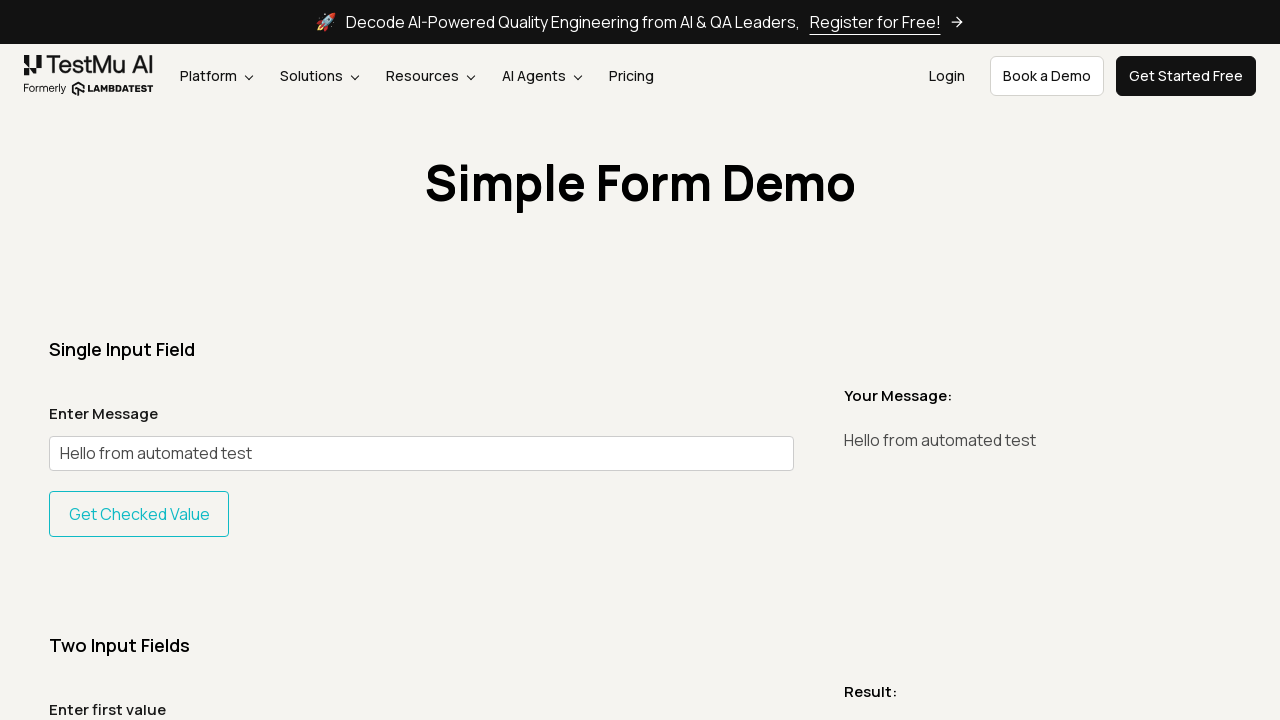

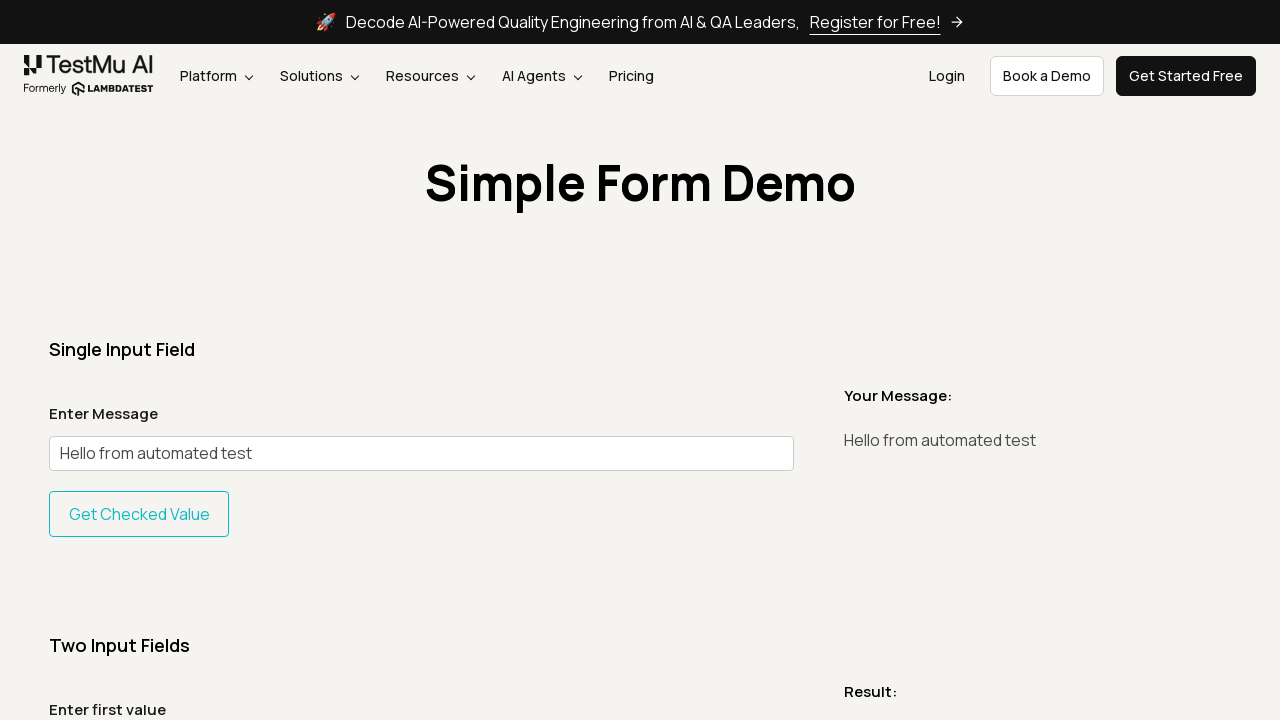